Tests marking all todo items as completed using the toggle-all checkbox

Starting URL: https://demo.playwright.dev/todomvc

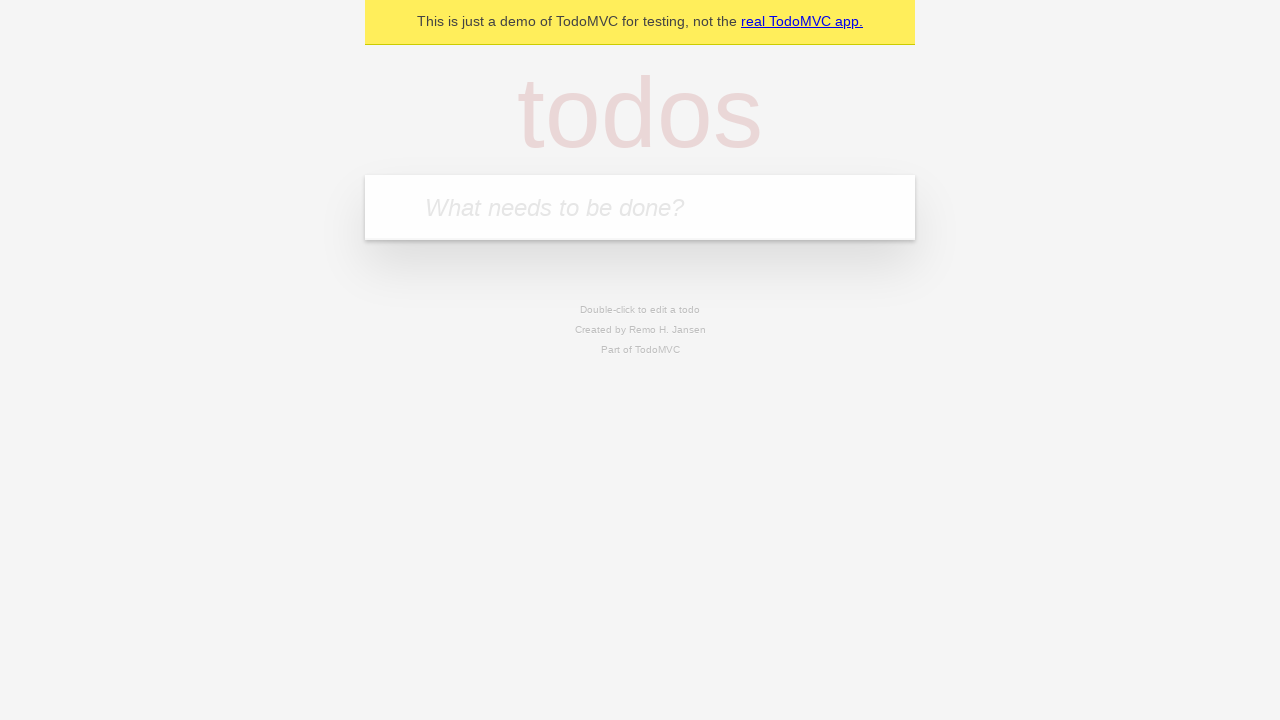

Filled todo input with 'buy some cheese' on internal:attr=[placeholder="What needs to be done?"i]
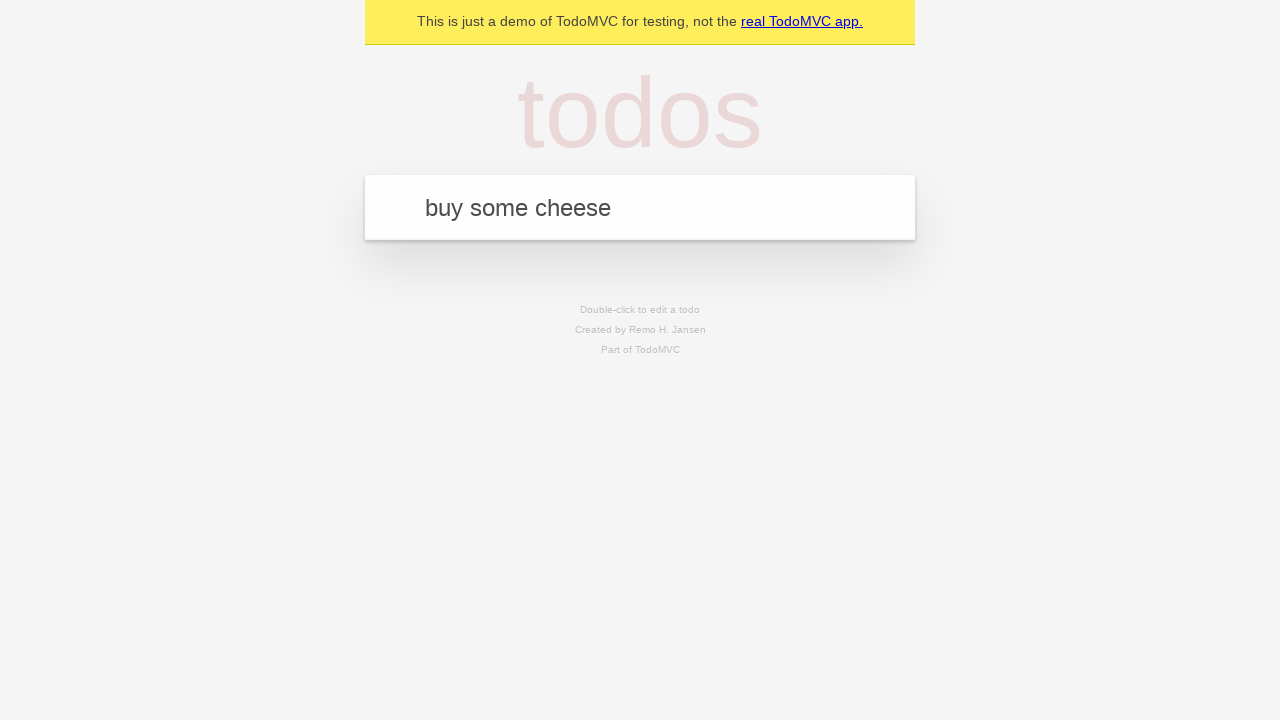

Pressed Enter to add first todo item on internal:attr=[placeholder="What needs to be done?"i]
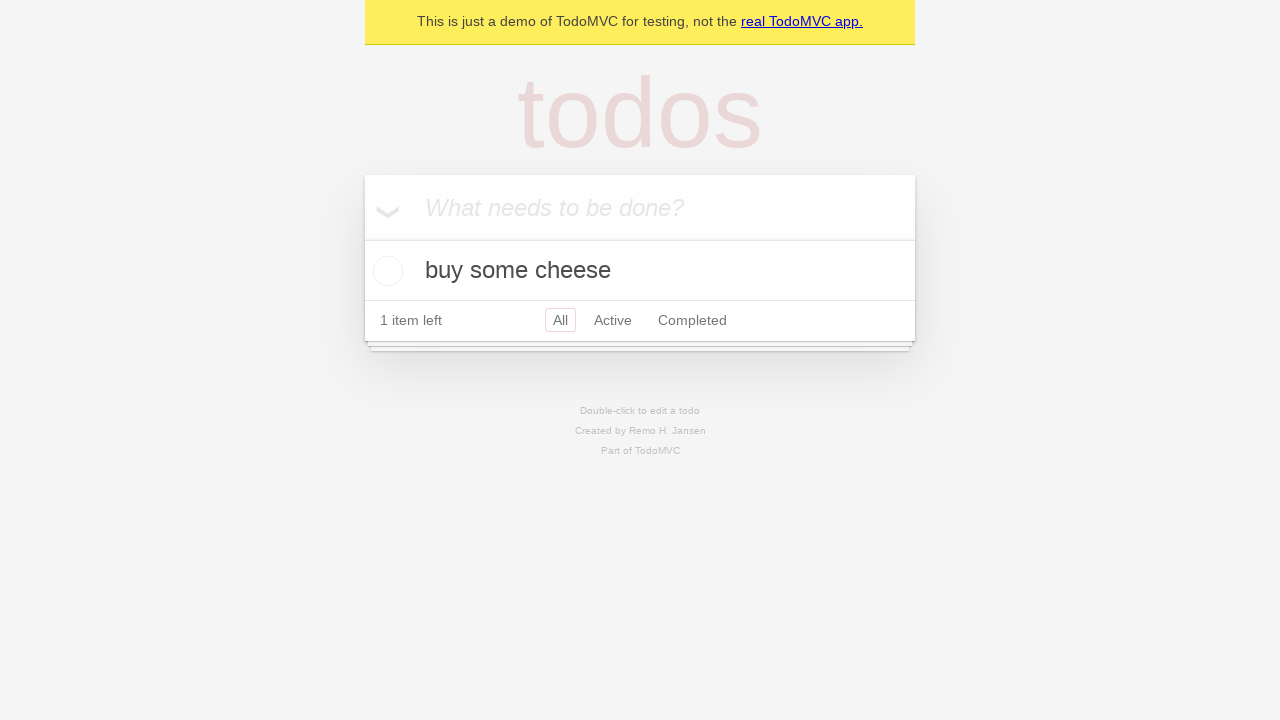

Filled todo input with 'feed the cat' on internal:attr=[placeholder="What needs to be done?"i]
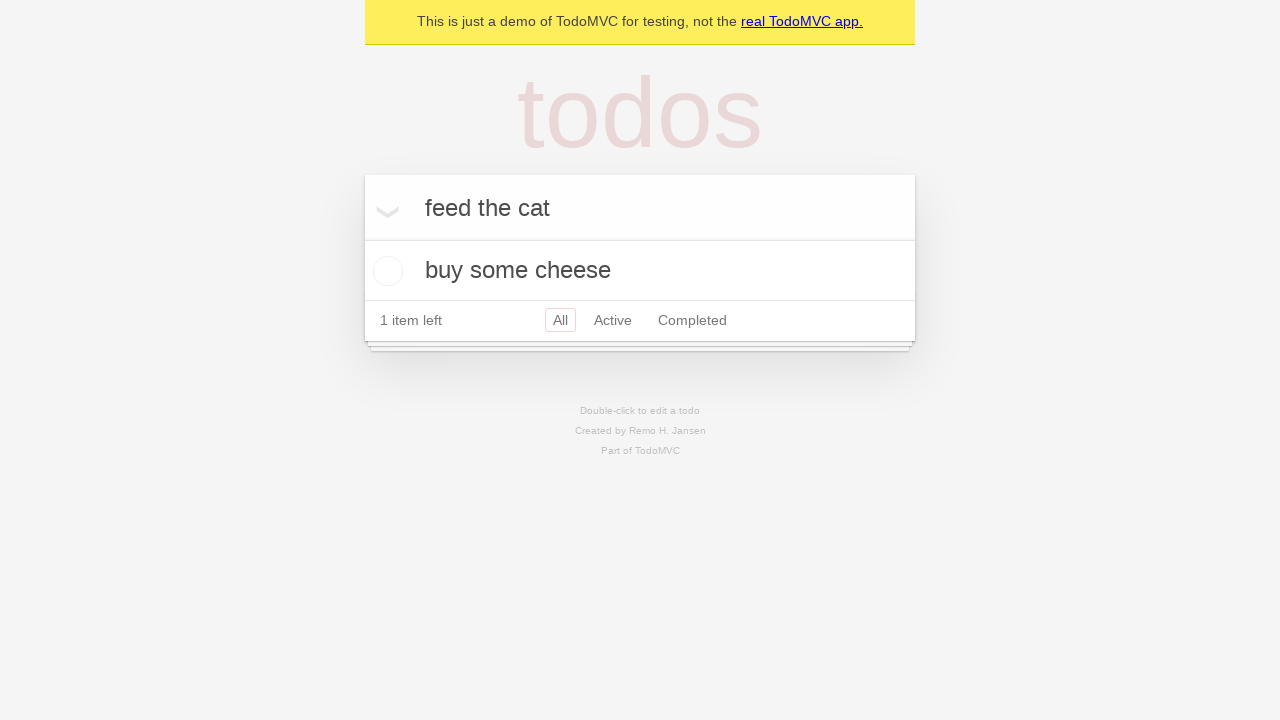

Pressed Enter to add second todo item on internal:attr=[placeholder="What needs to be done?"i]
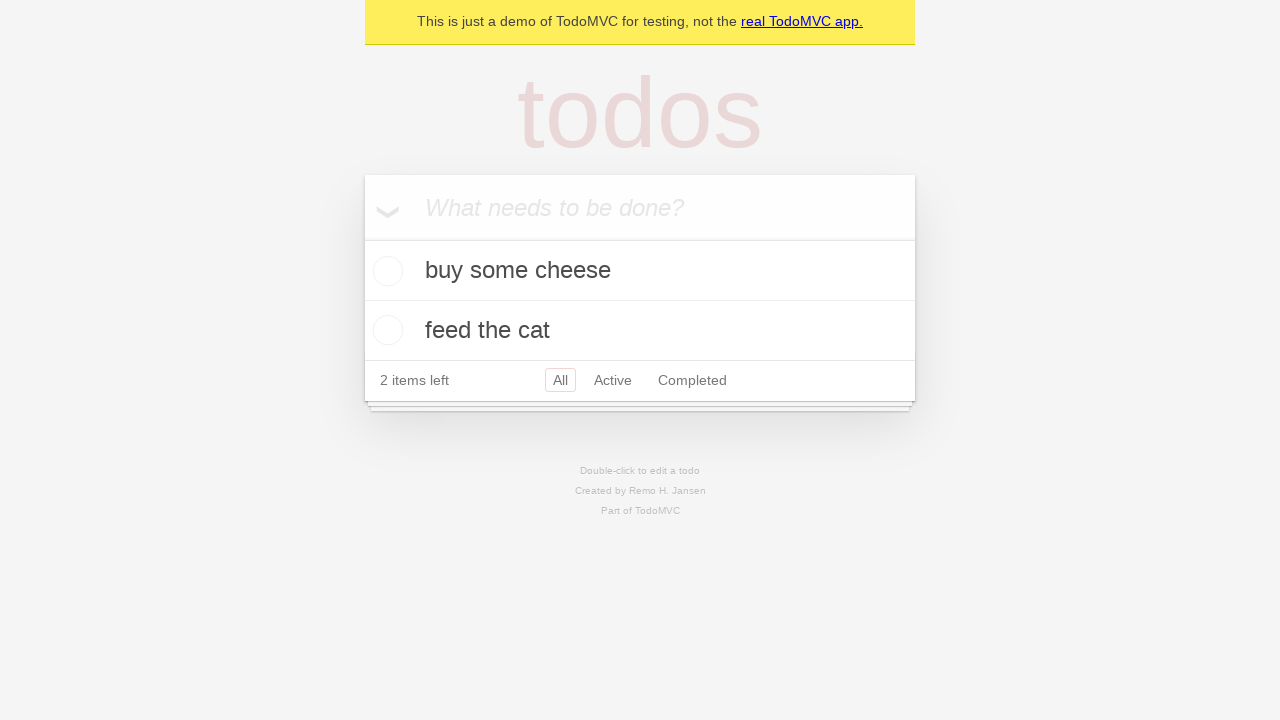

Filled todo input with 'book a doctors appointment' on internal:attr=[placeholder="What needs to be done?"i]
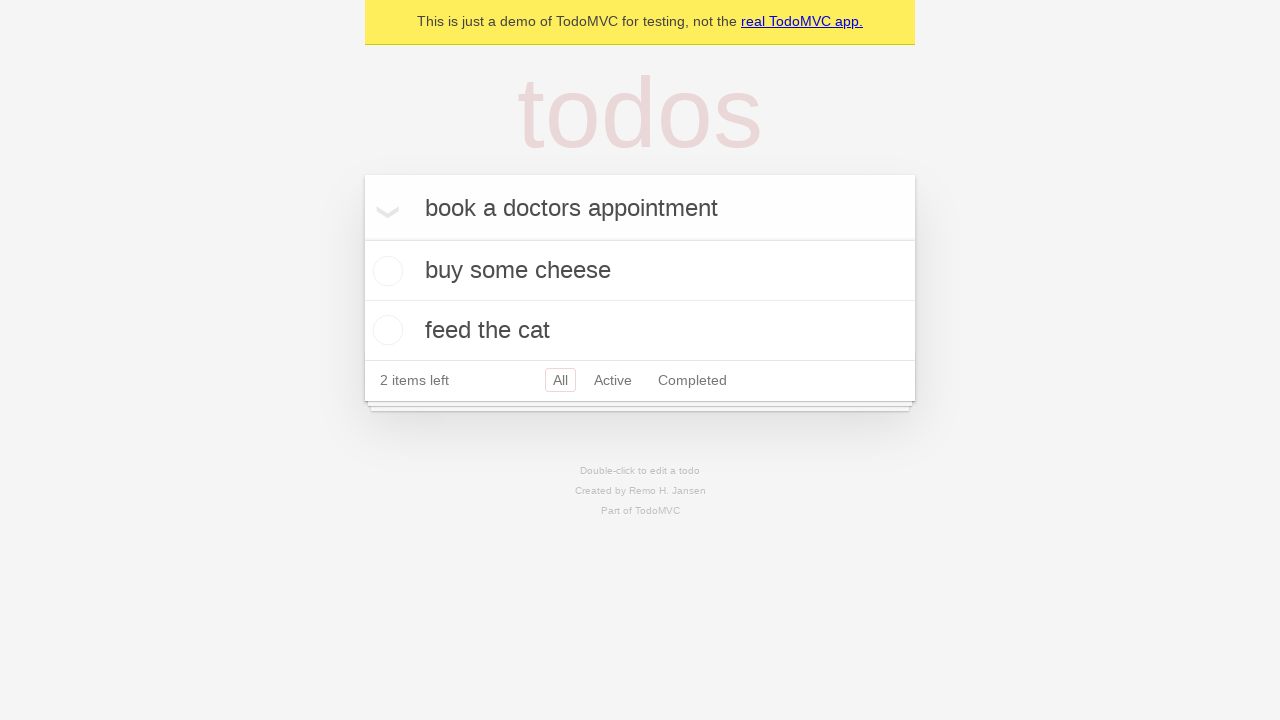

Pressed Enter to add third todo item on internal:attr=[placeholder="What needs to be done?"i]
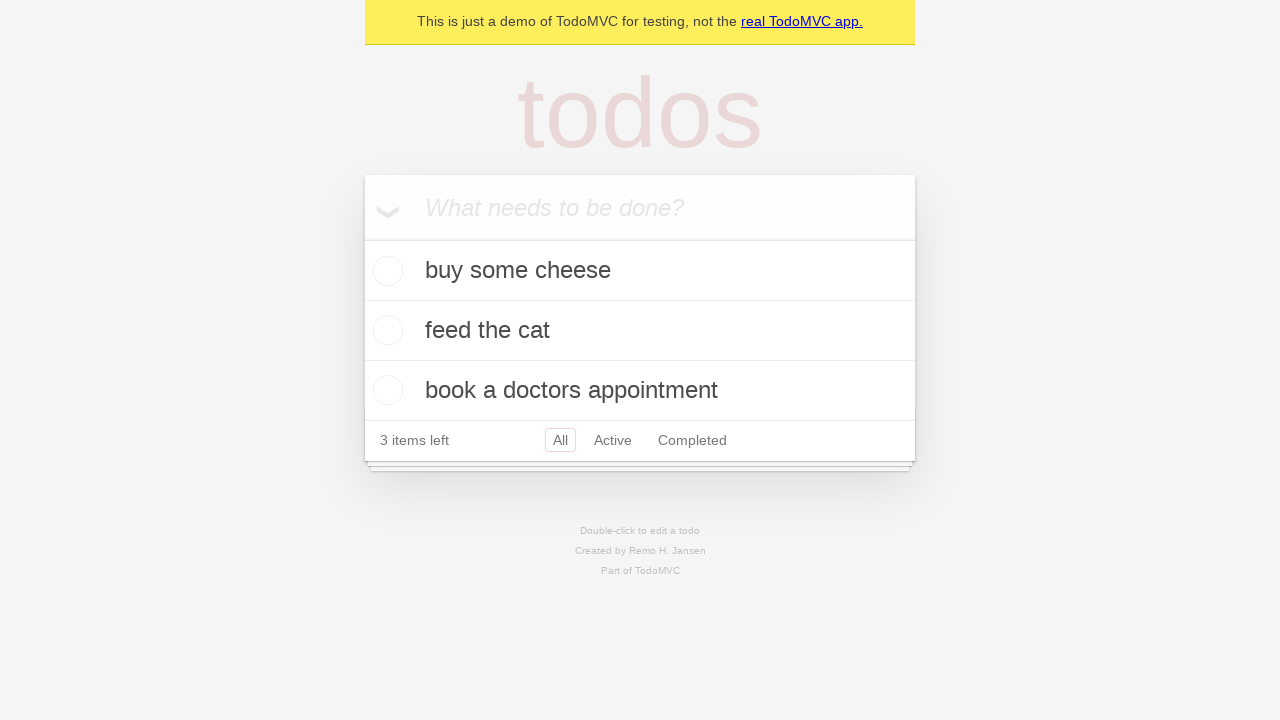

Clicked 'Mark all as complete' checkbox at (362, 238) on internal:label="Mark all as complete"i
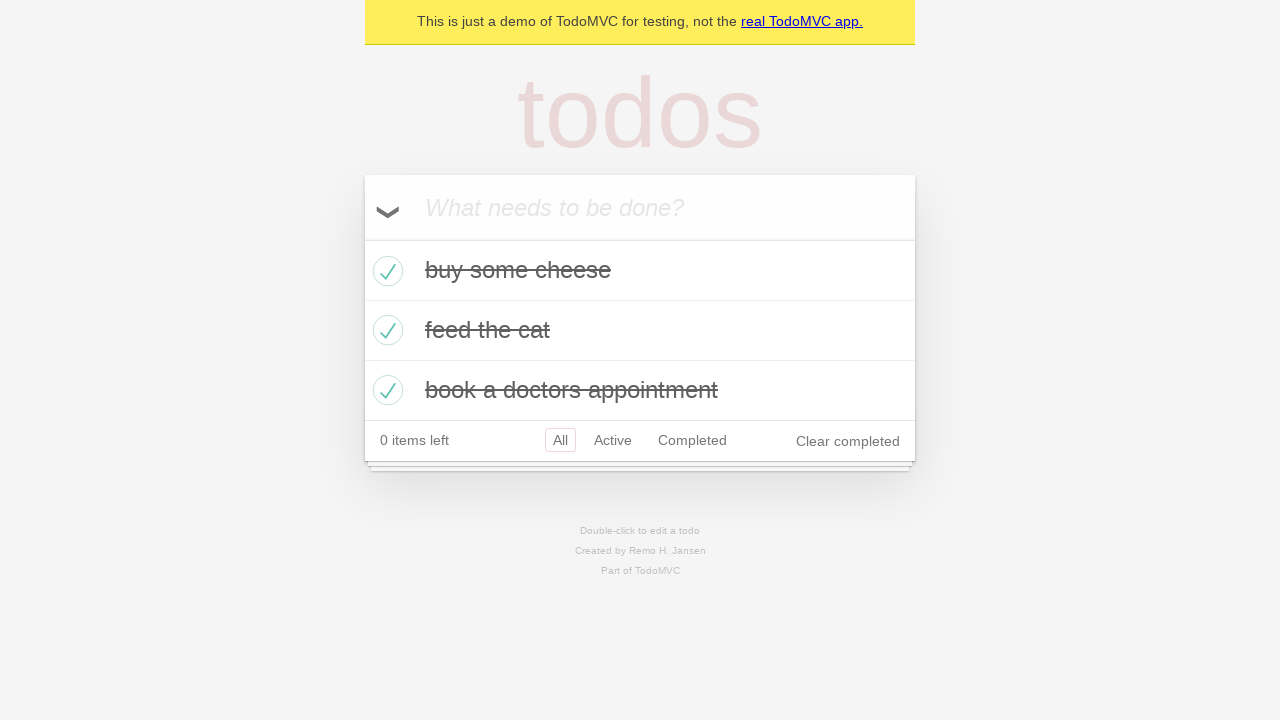

Waited for completed todo items to appear
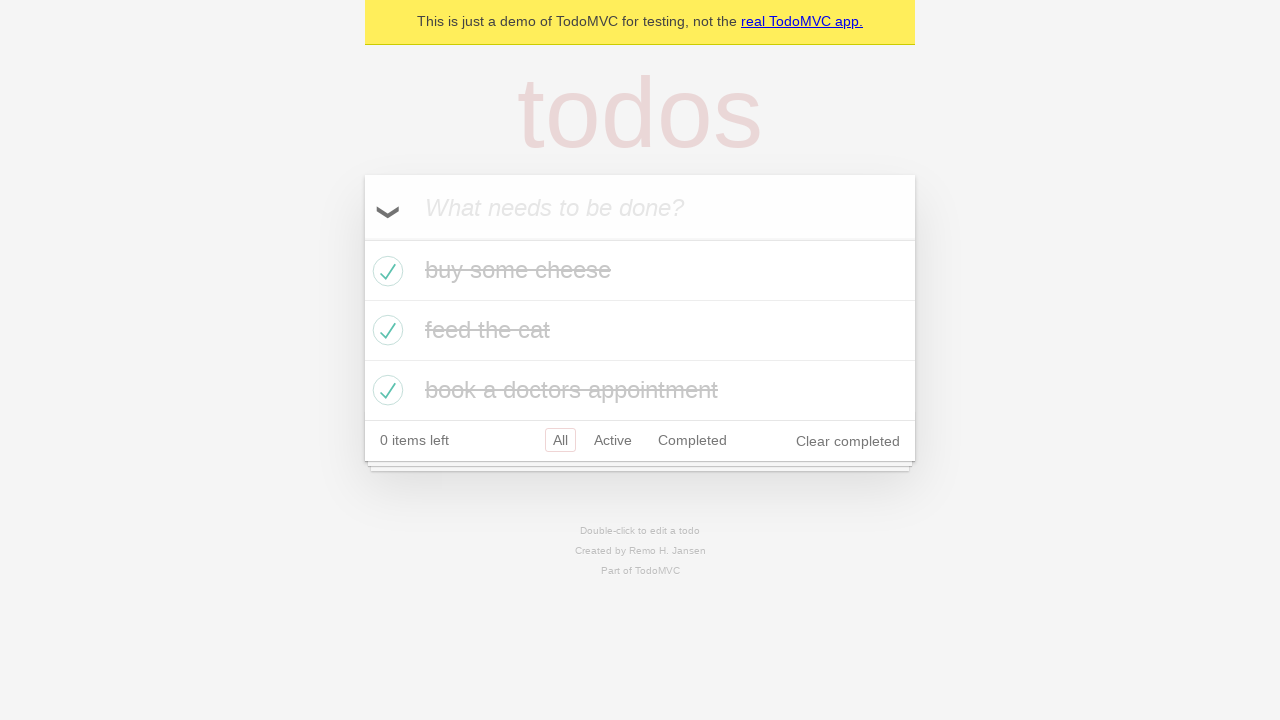

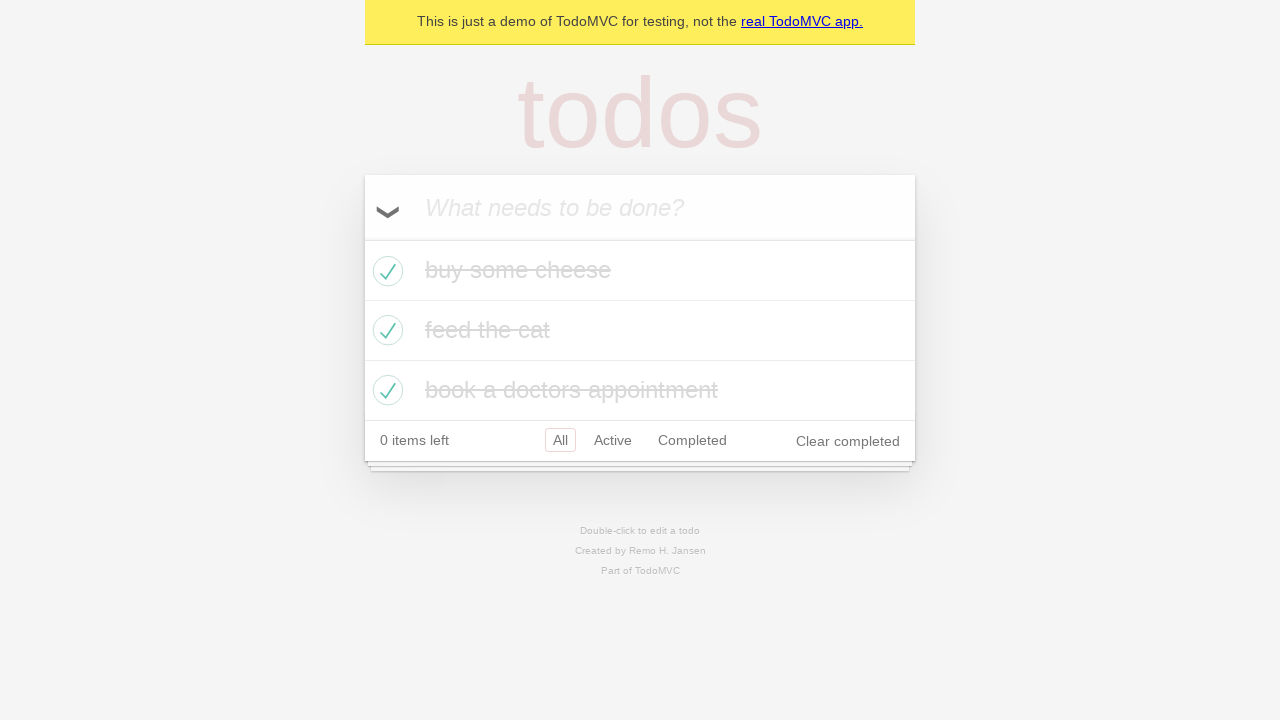